Tests product page functionality by navigating to a product page and adding multiple products to cart with different quantities (2 of product 1, 3 of product 2, and 1 of product 3)

Starting URL: https://material.playwrightvn.com/

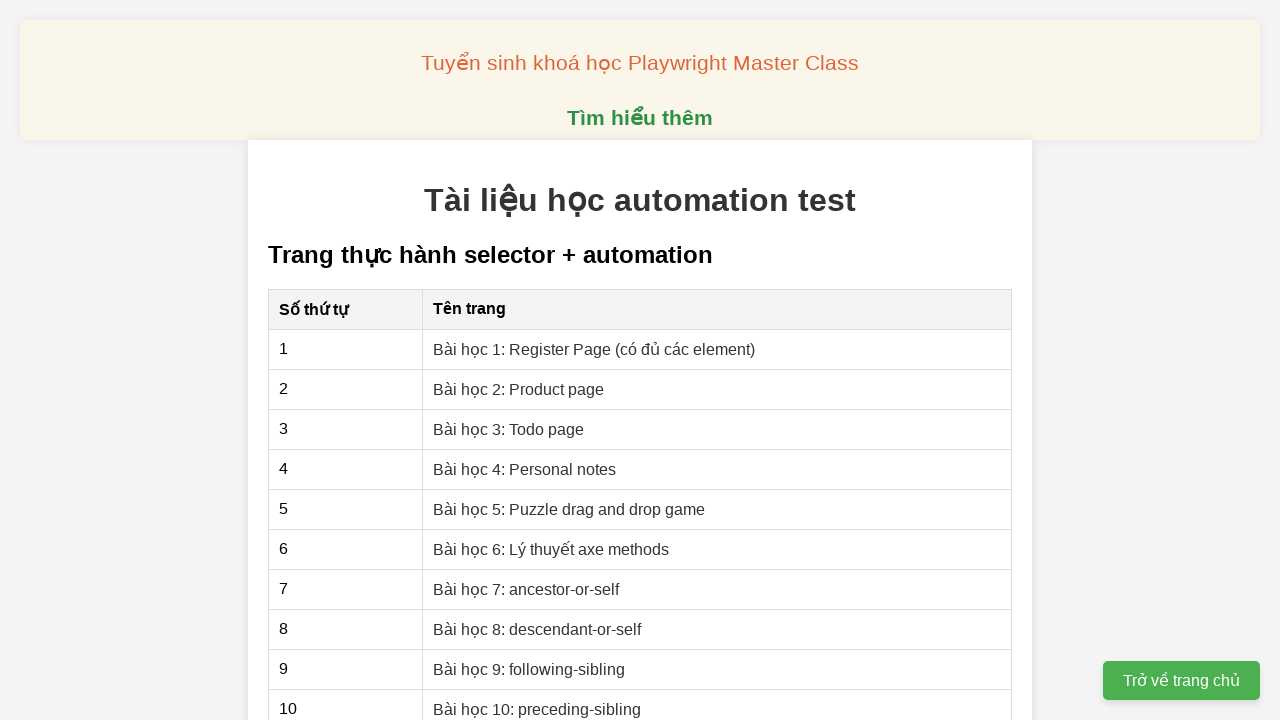

Clicked on Product Page link at (519, 389) on xpath=//a[@href='02-xpath-product-page.html']
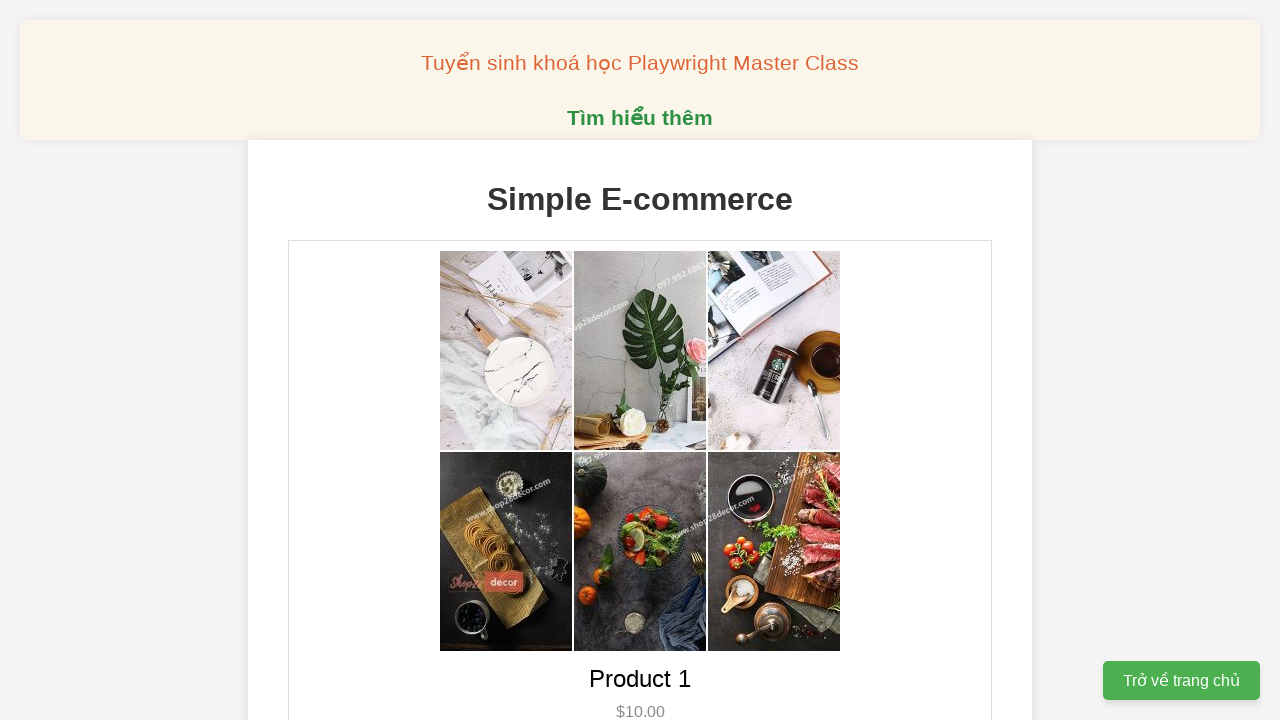

Added 2 items of Product 1 to cart at (640, 360) on xpath=//button[@data-product-id='1']
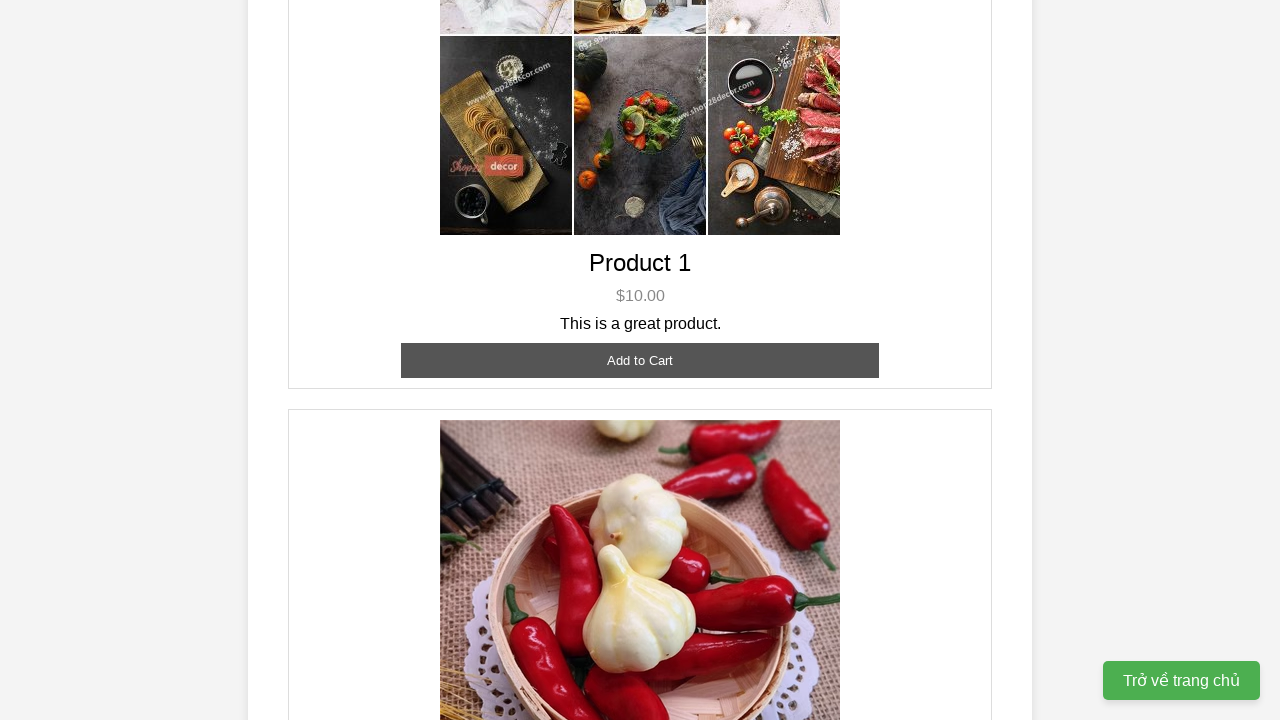

Added 3 items of Product 2 to cart at (640, 360) on xpath=//button[@data-product-id='2']
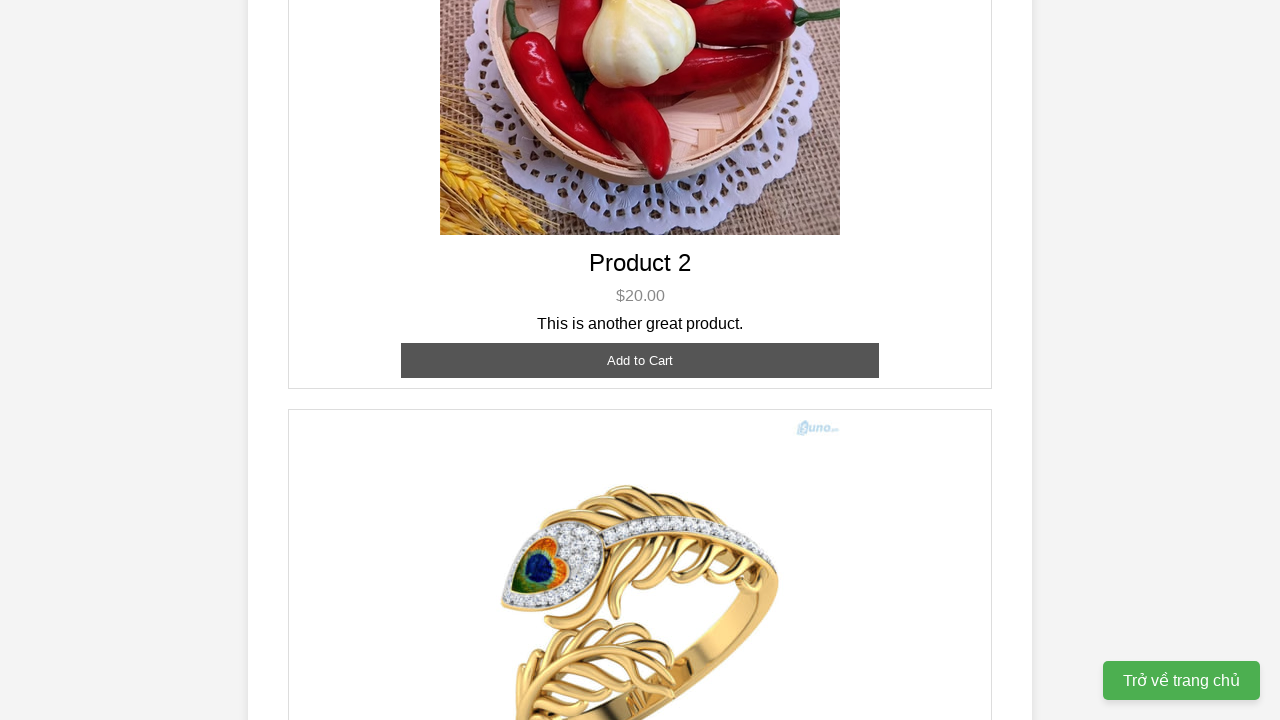

Added 1 item of Product 3 to cart at (640, 388) on xpath=//button[@data-product-id='3']
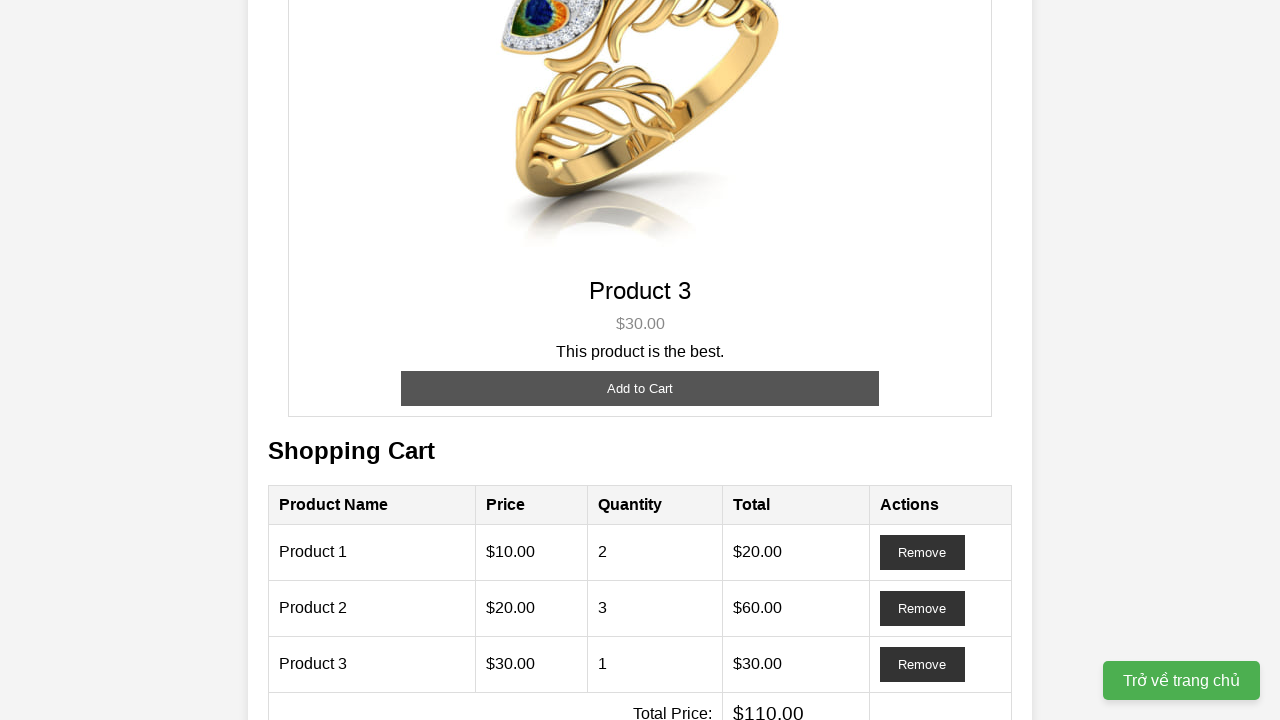

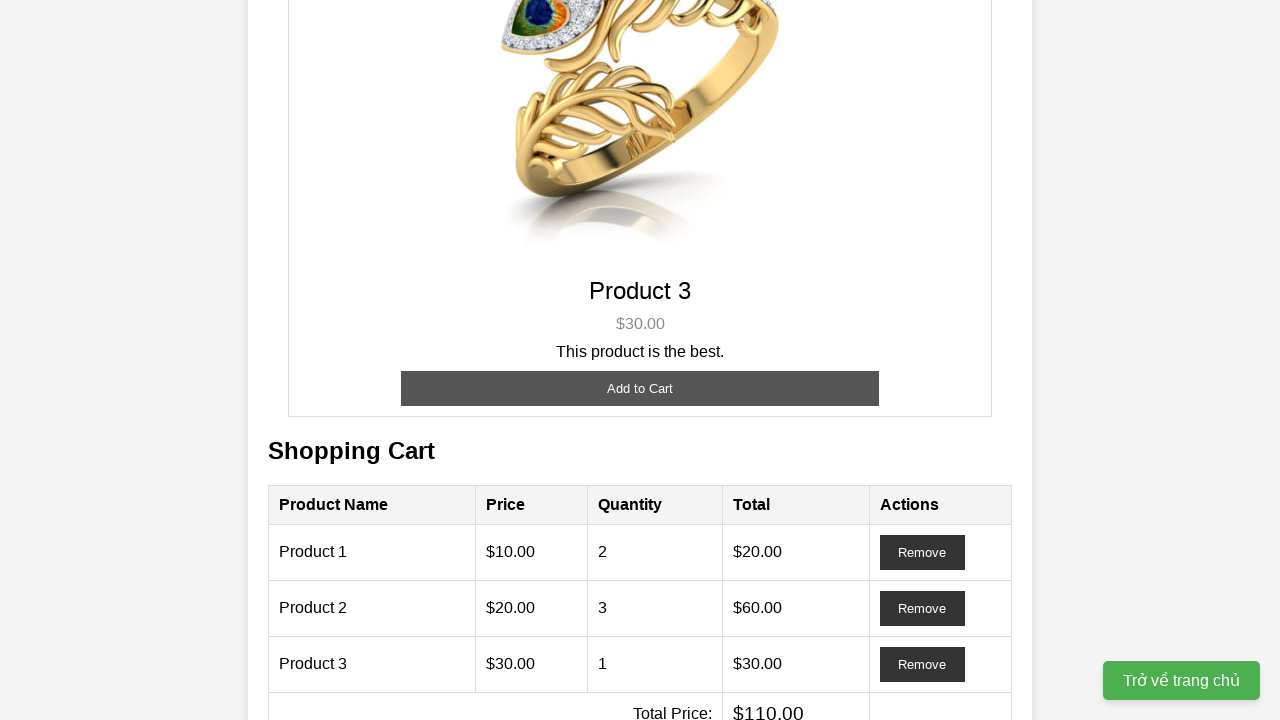